Creates a new paste on Pastebin by filling in the text, selecting expiration time and syntax highlighting, providing a name, and submitting the form

Starting URL: https://pastebin.com

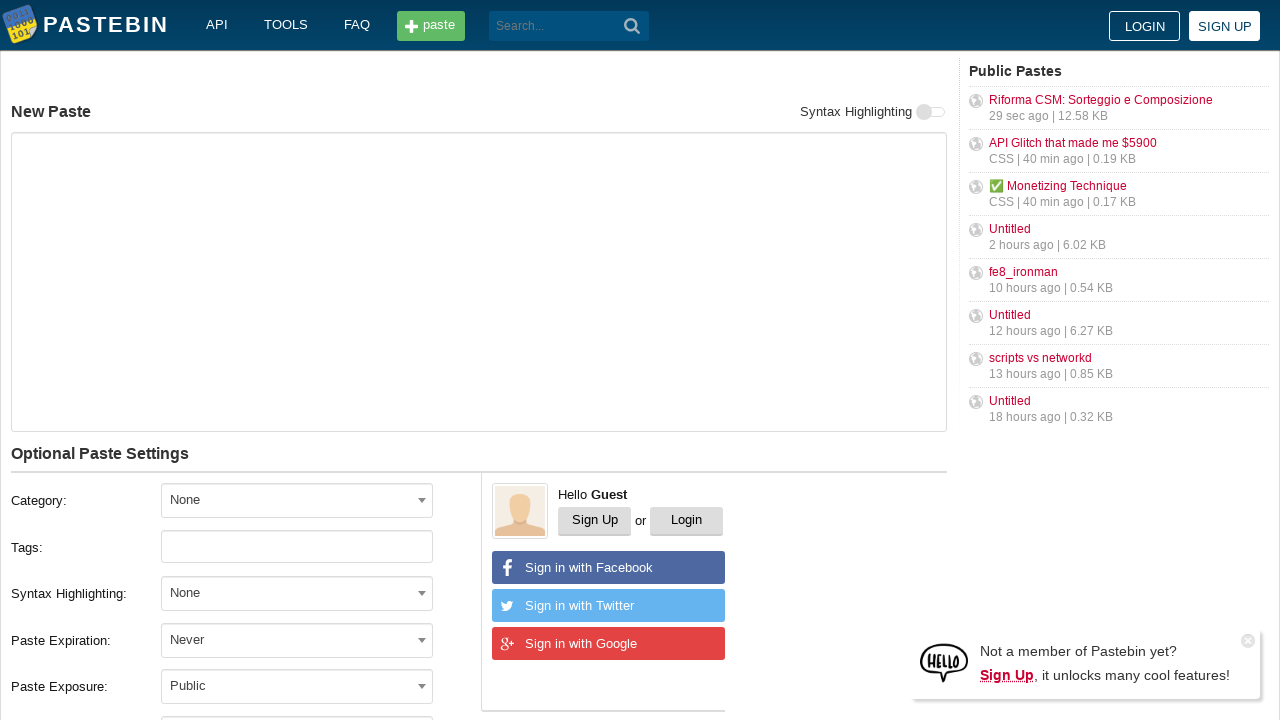

Filled paste text area with git commands on #postform-text
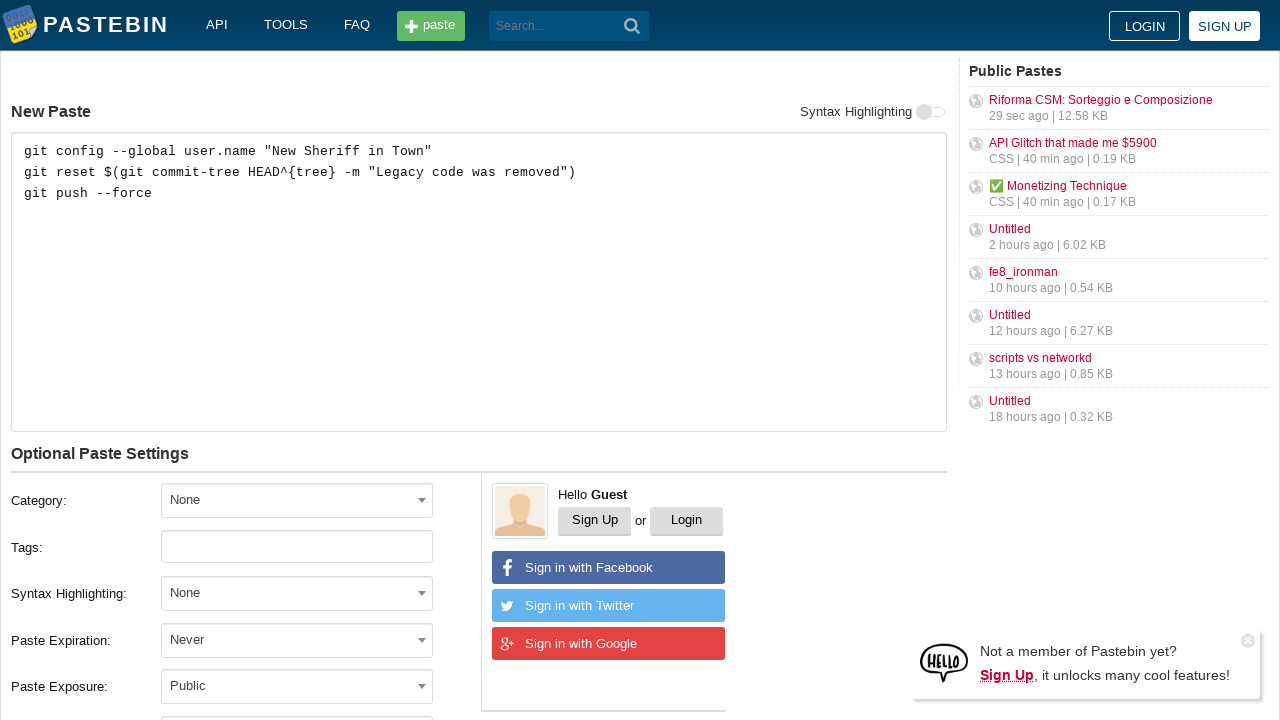

Clicked expiration time dropdown at (297, 640) on #select2-postform-expiration-container
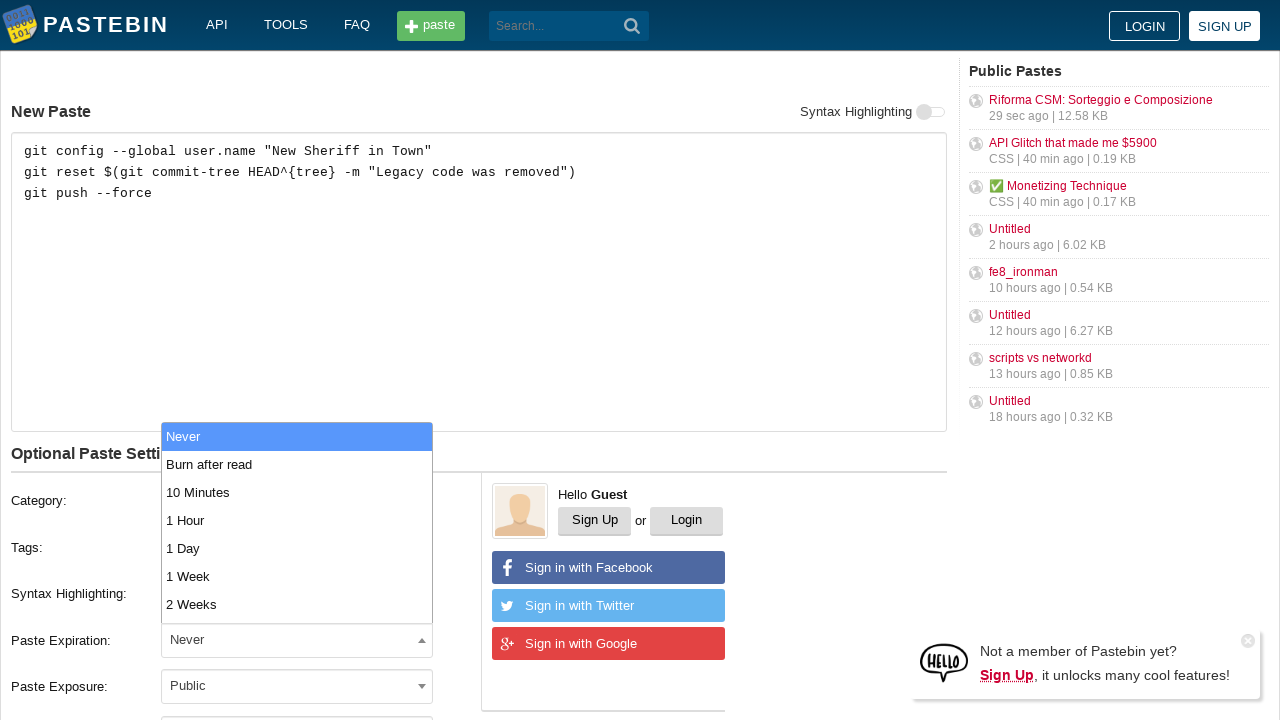

Selected '10 Minutes' expiration time at (297, 492) on xpath=//li[text()='10 Minutes']
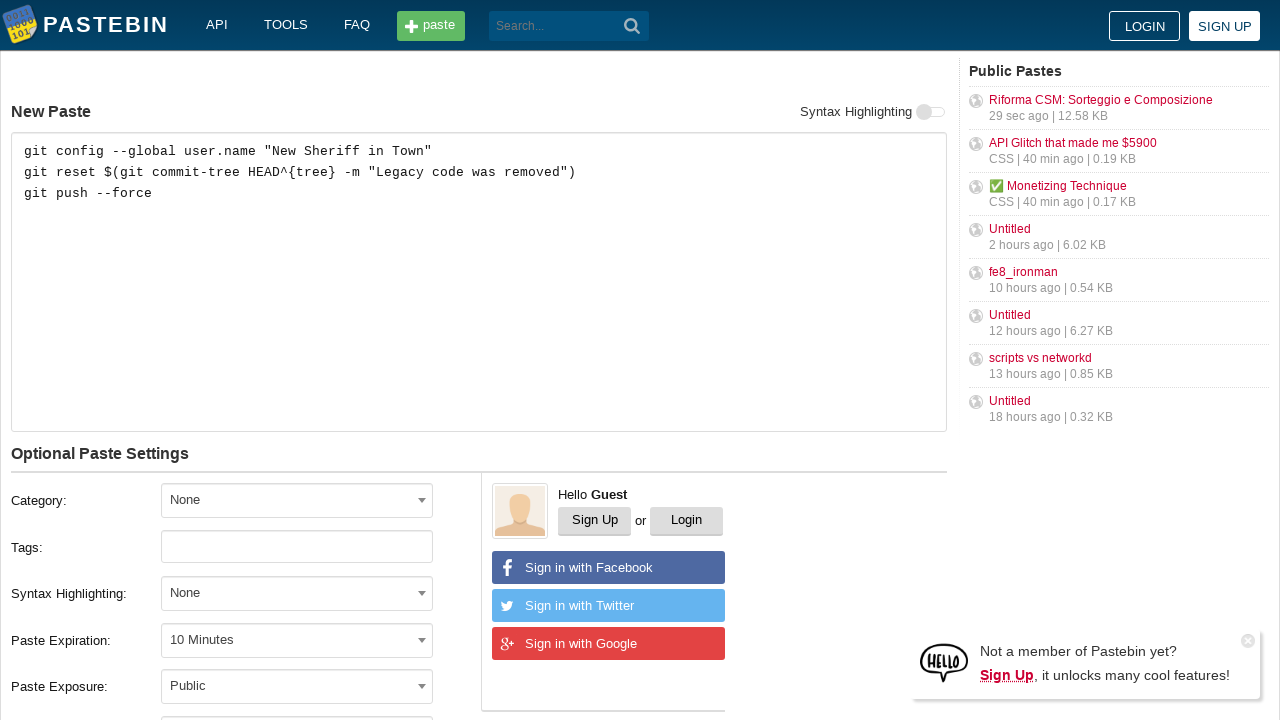

Clicked syntax highlighting dropdown at (297, 593) on #select2-postform-format-container
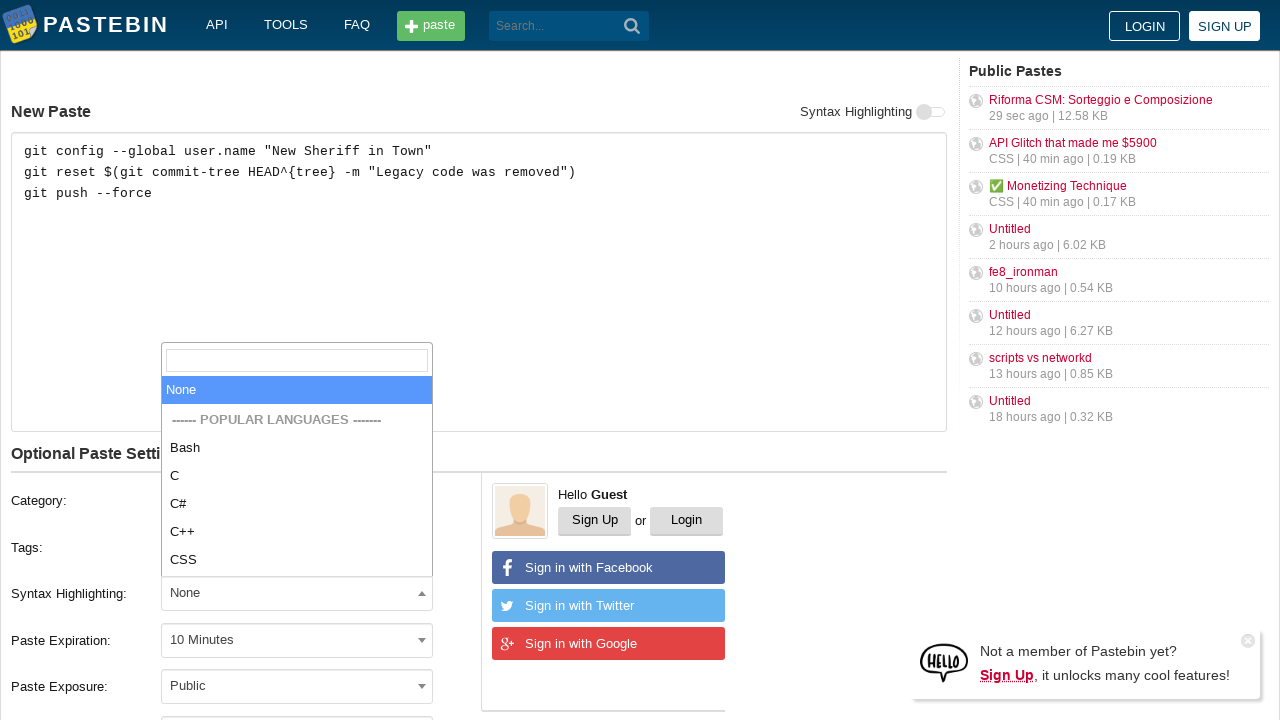

Selected 'Bash' syntax highlighting at (297, 448) on xpath=//li[text()='Bash']
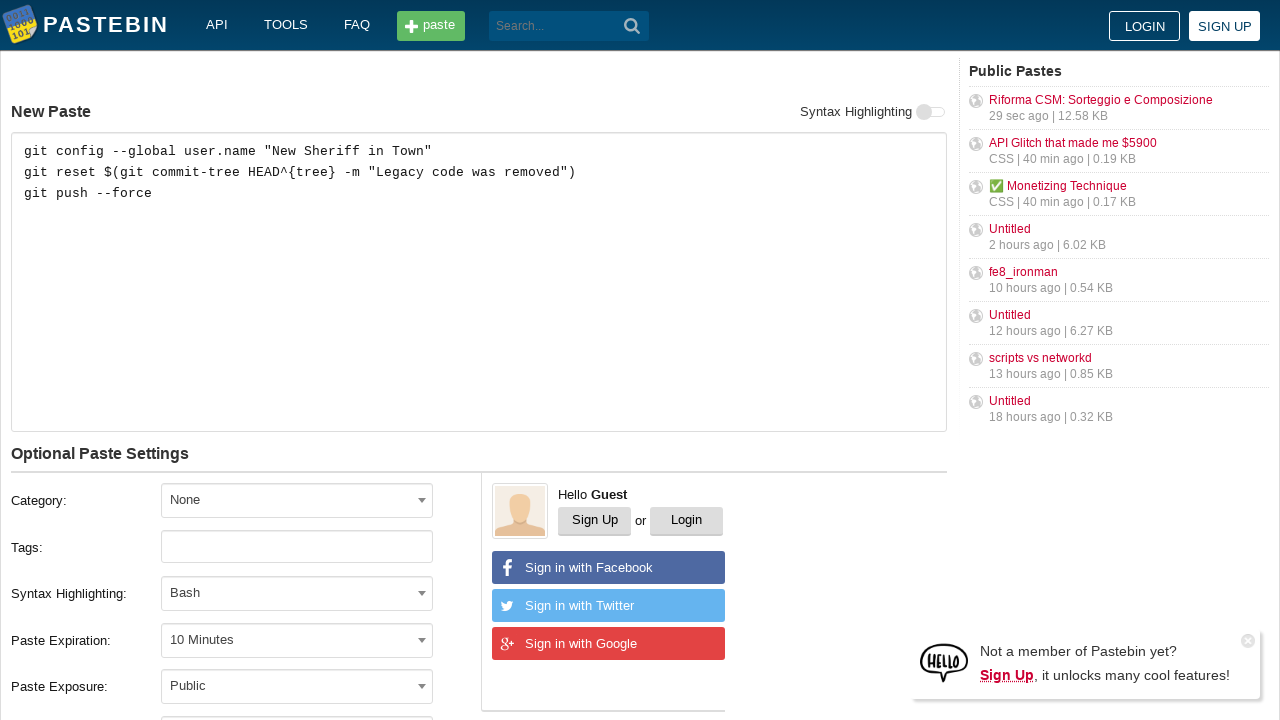

Filled paste name field with 'how to gain dominance among developers' on #postform-name
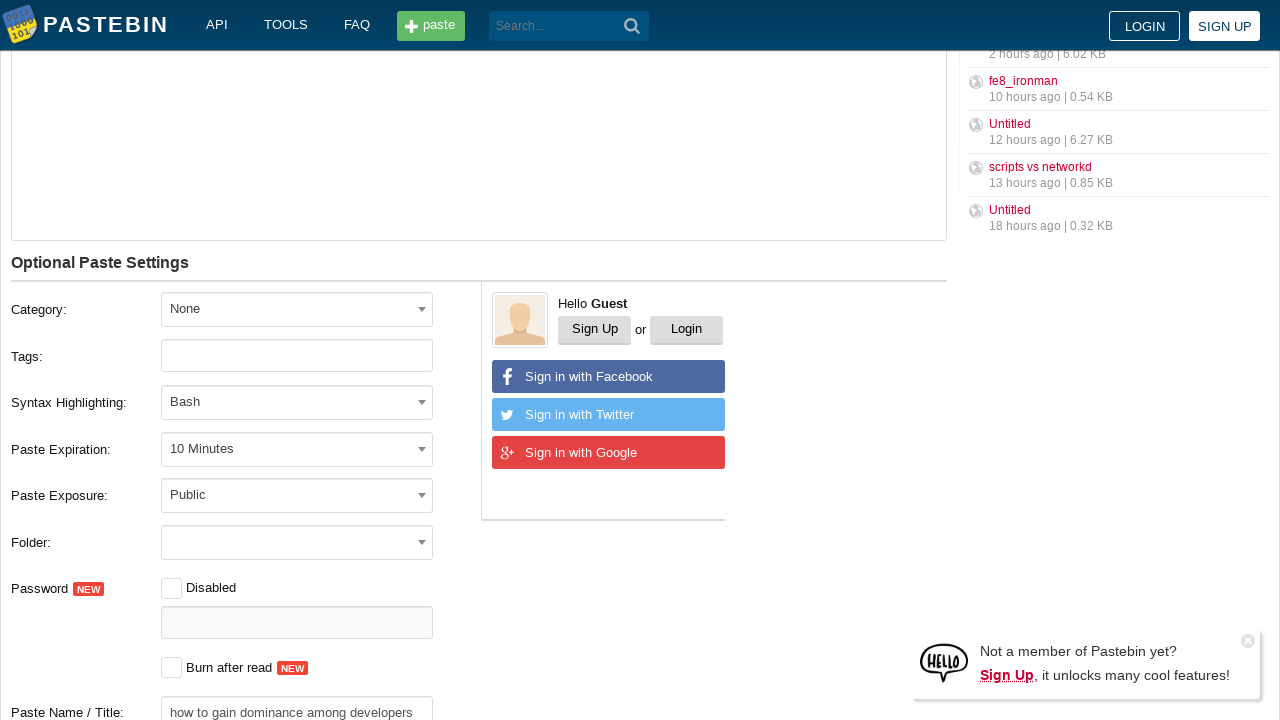

Clicked submit button to create paste at (632, 26) on button[type='submit']
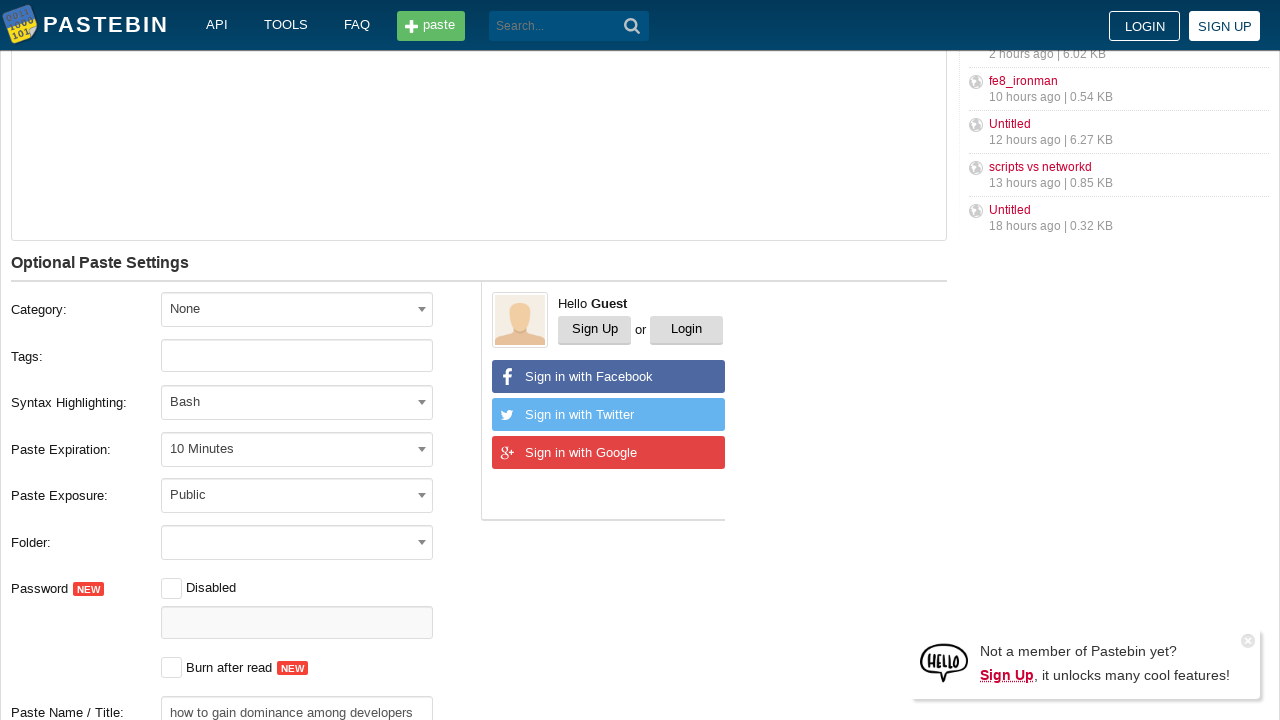

Waited for page to load after paste creation
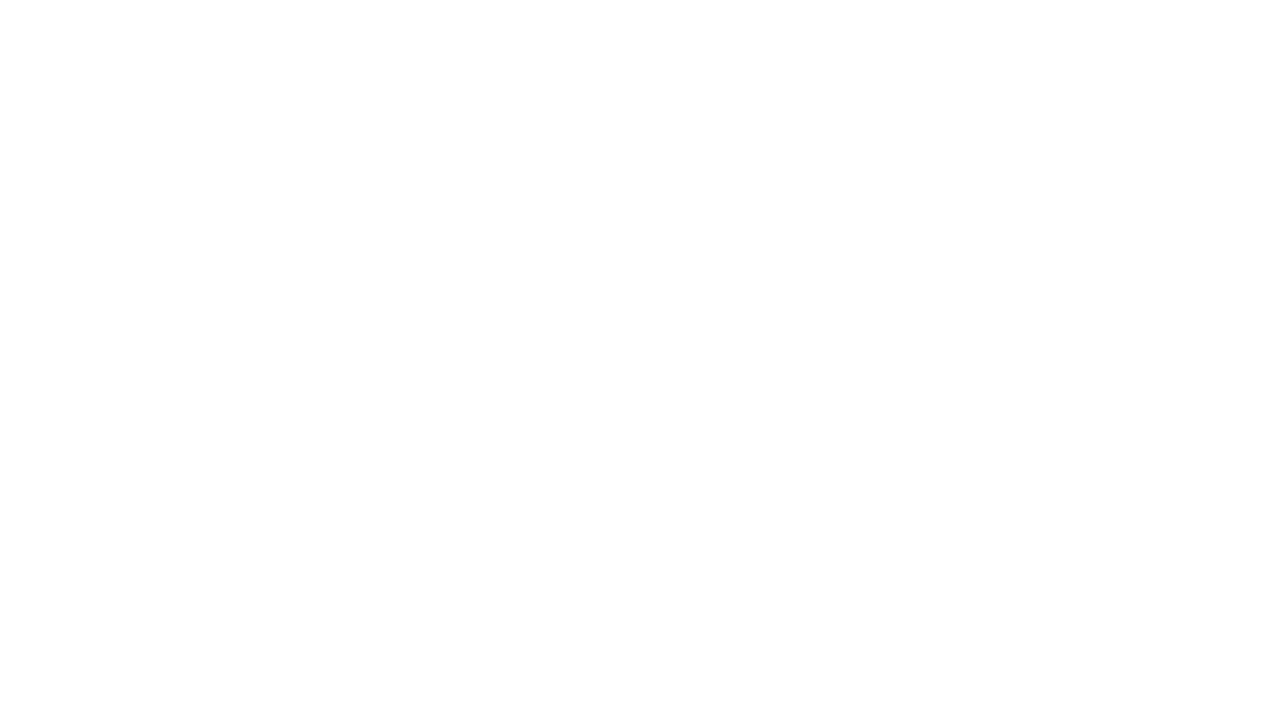

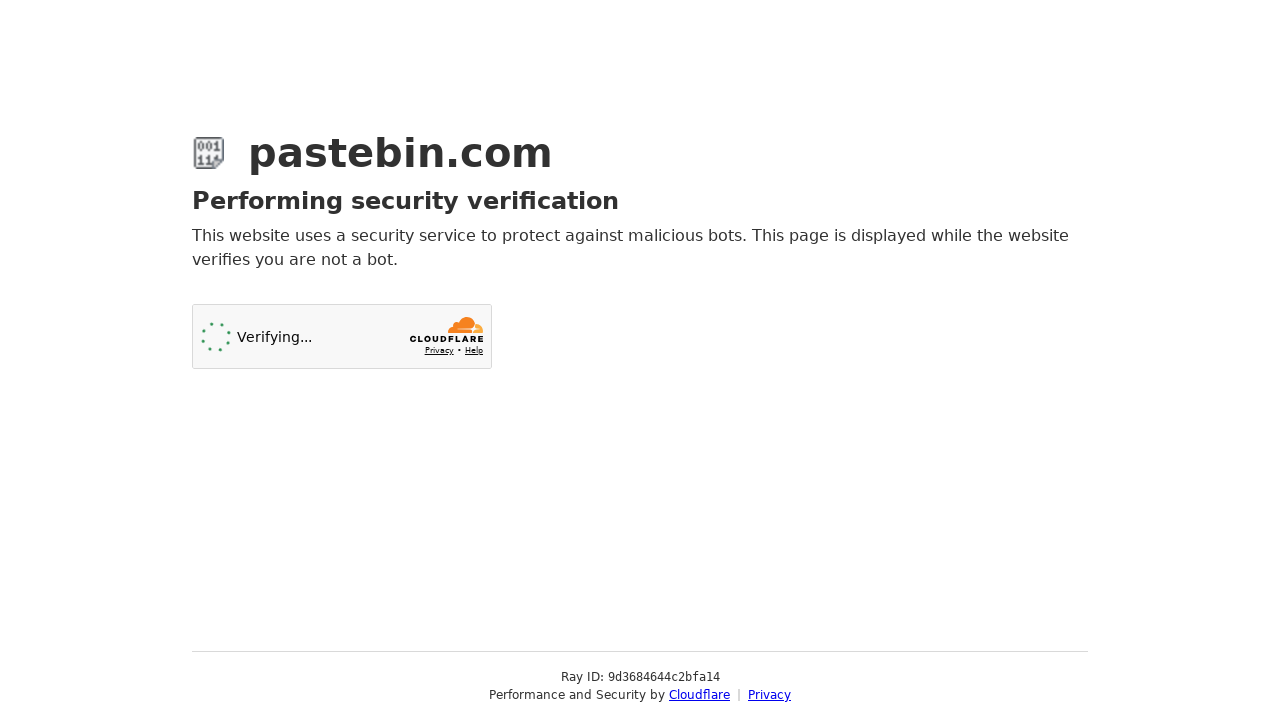